Tests radio button functionality by clicking through each radio button in a group and verifying their selected states

Starting URL: http://www.echoecho.com/htmlforms10.htm

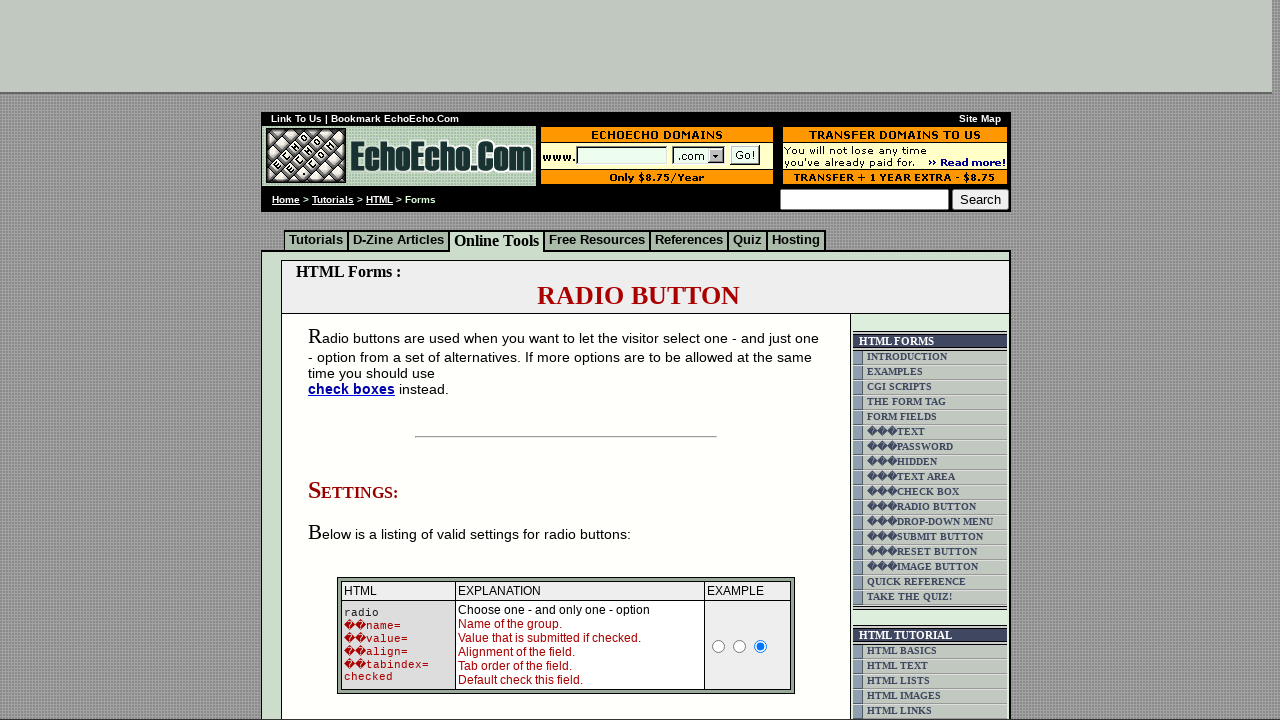

Waited for radio button group to load
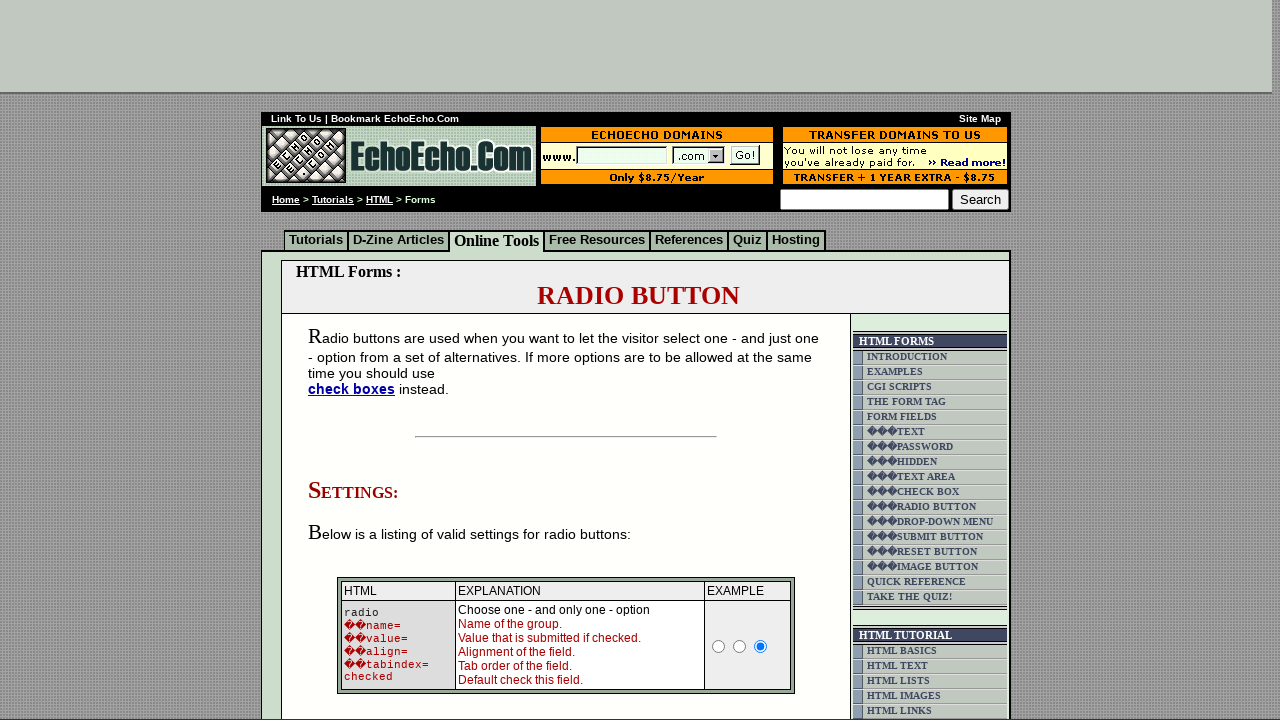

Located all radio buttons in group1
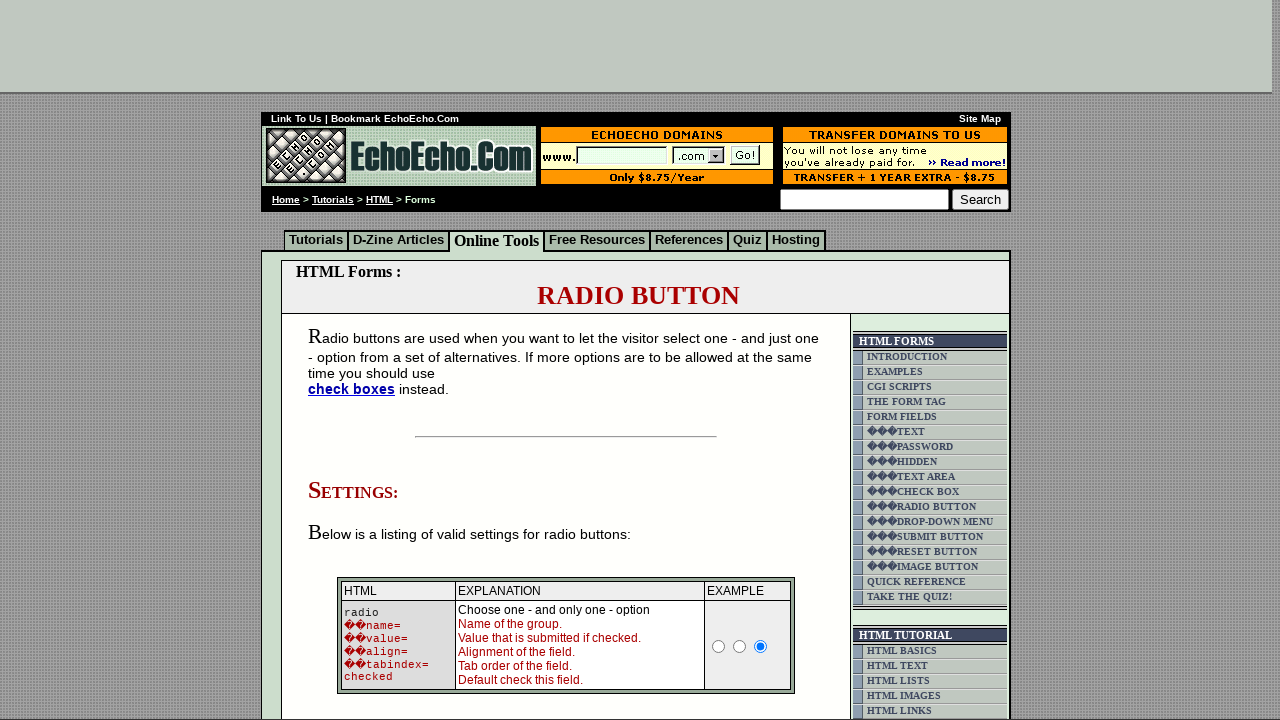

Counted 3 radio buttons in the group
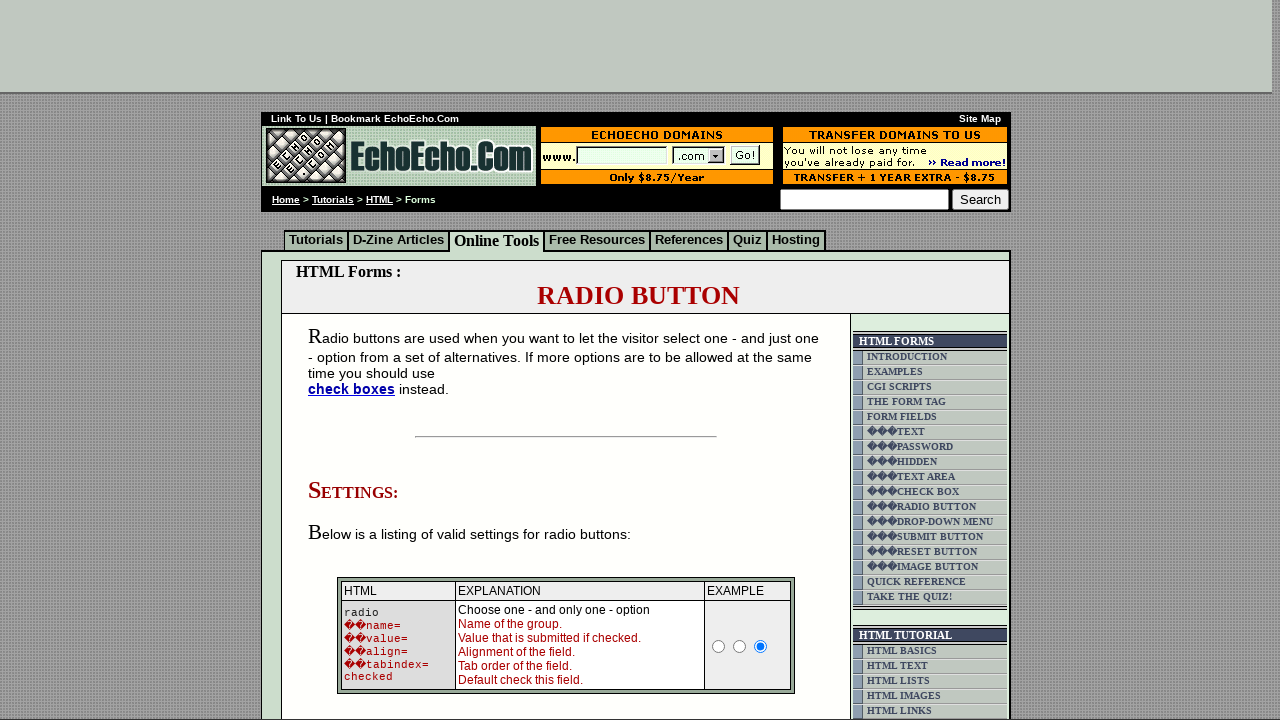

Clicked radio button 0 in the group at (356, 360) on input[name='group1'] >> nth=0
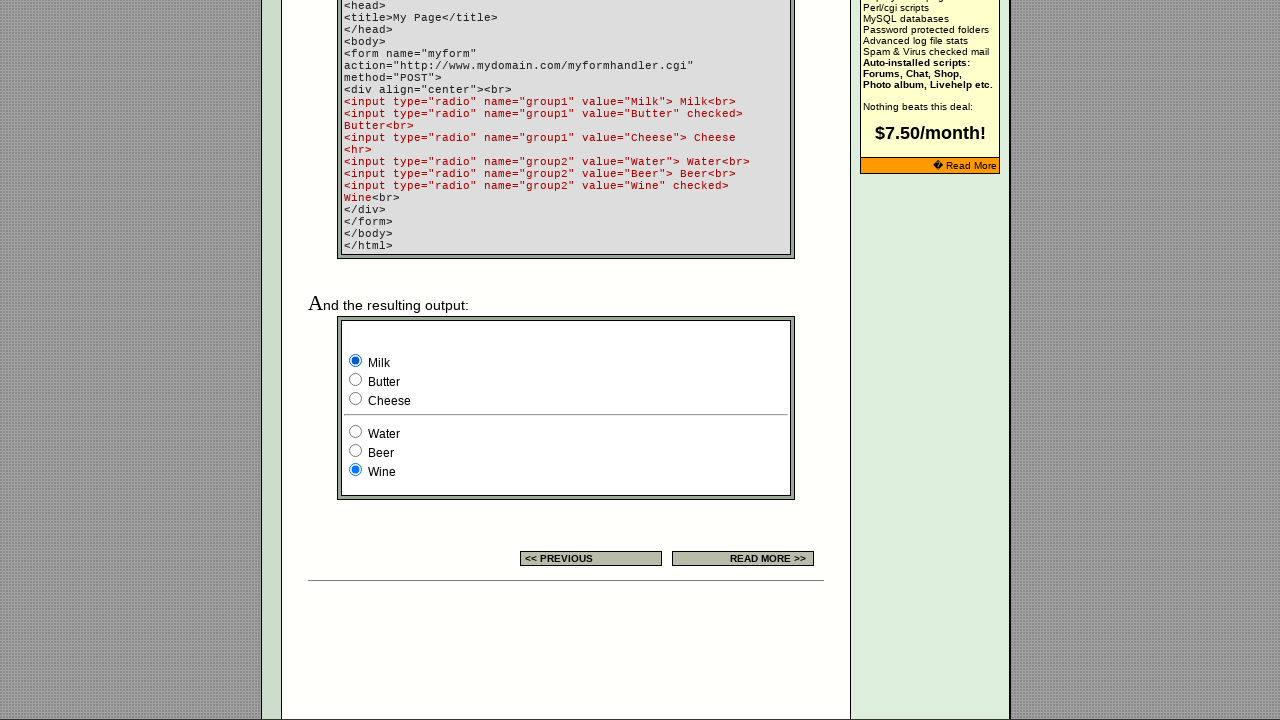

Verified radio button 0 is now selected
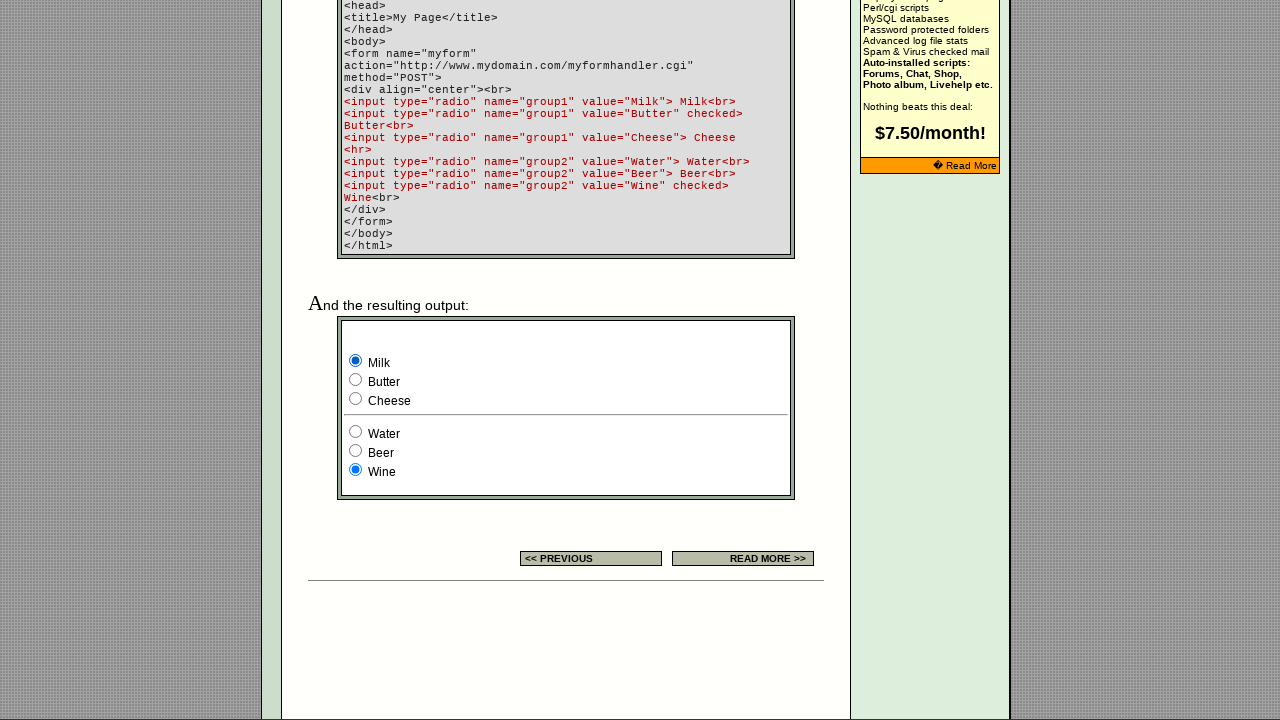

Clicked radio button 1 in the group at (356, 380) on input[name='group1'] >> nth=1
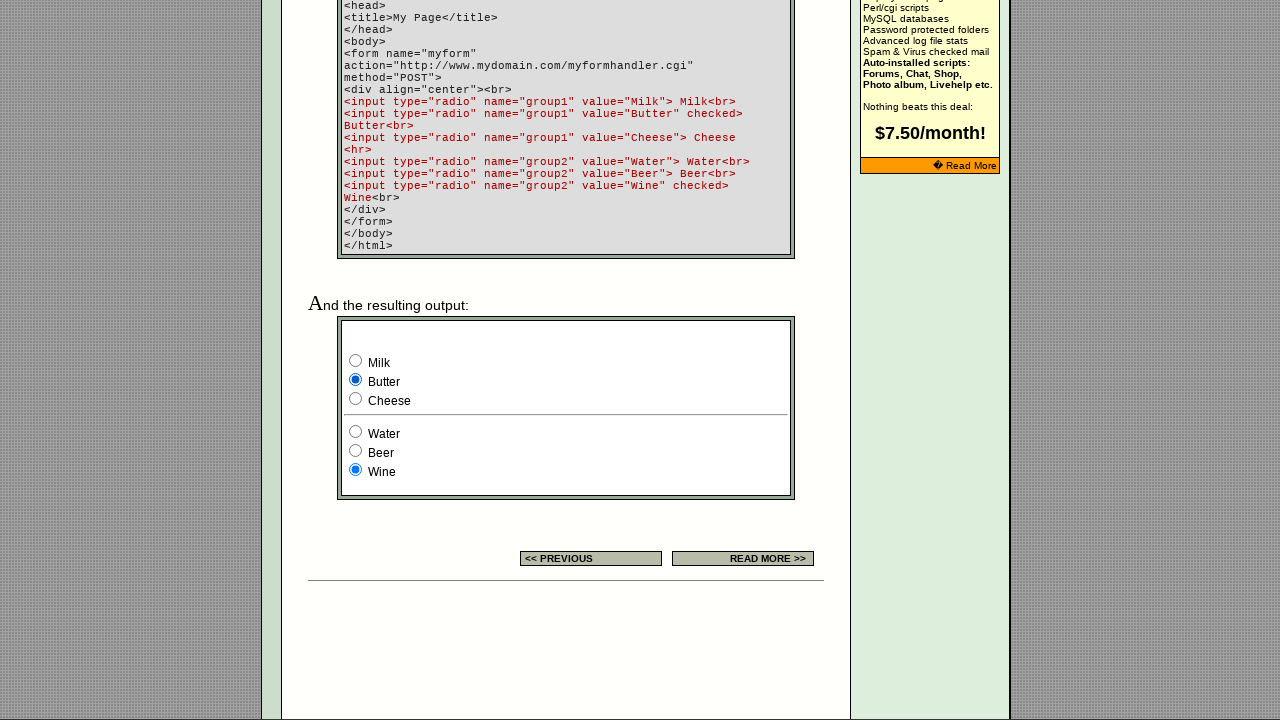

Verified radio button 1 is now selected
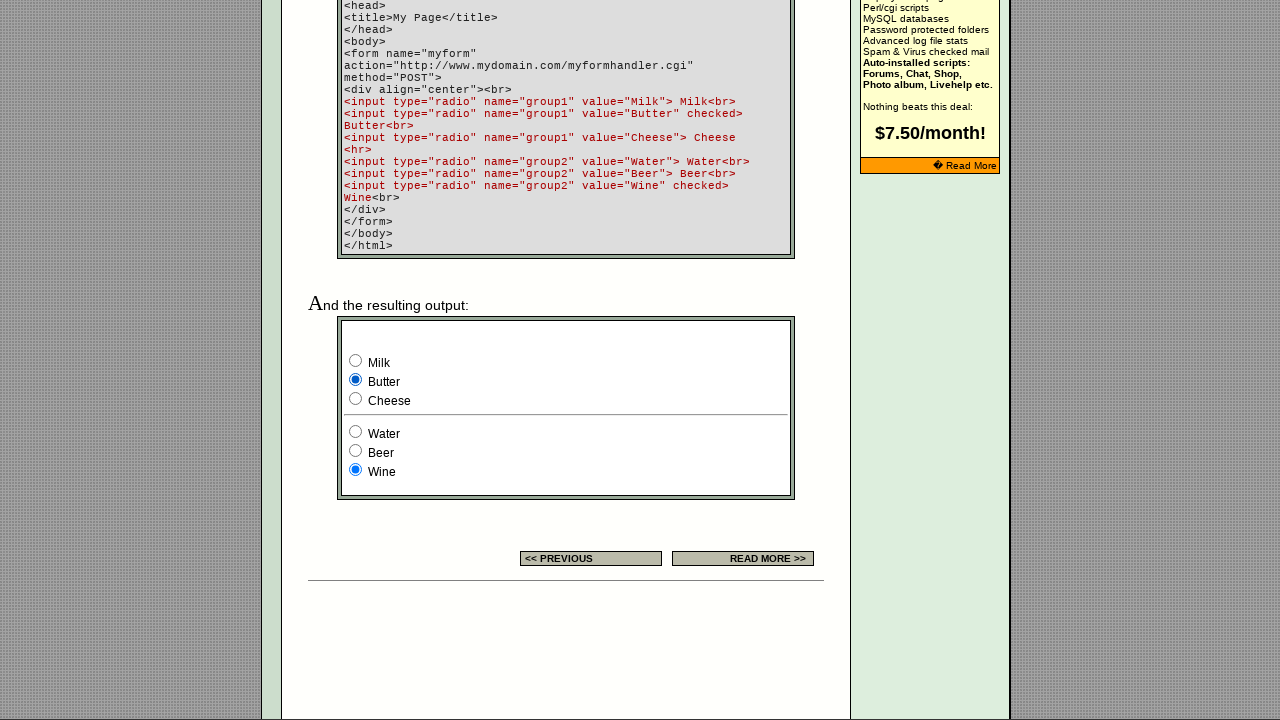

Clicked radio button 2 in the group at (356, 398) on input[name='group1'] >> nth=2
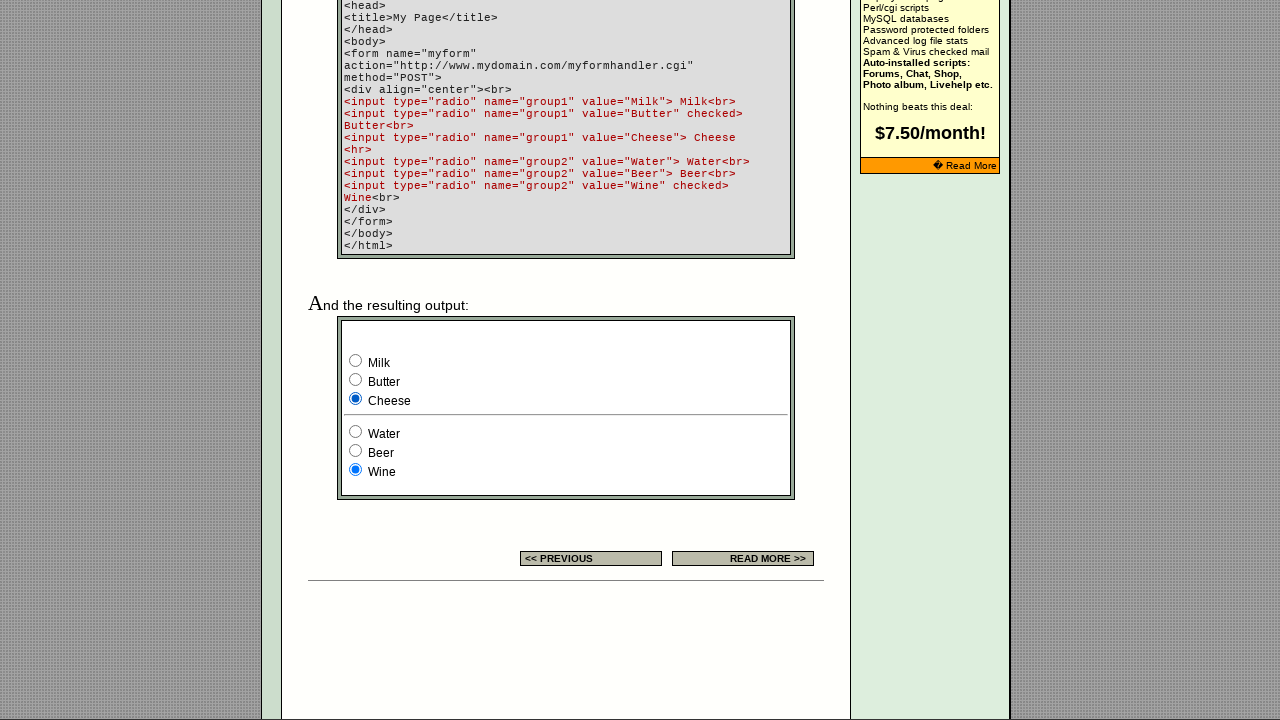

Verified radio button 2 is now selected
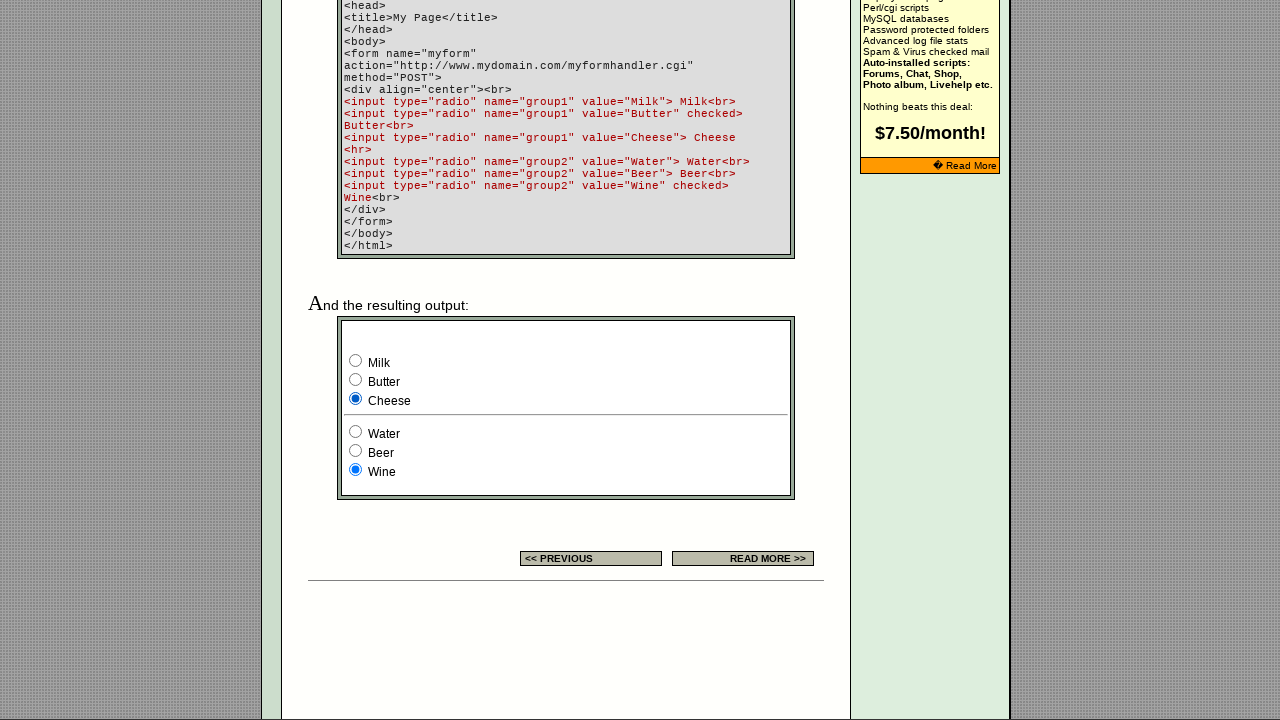

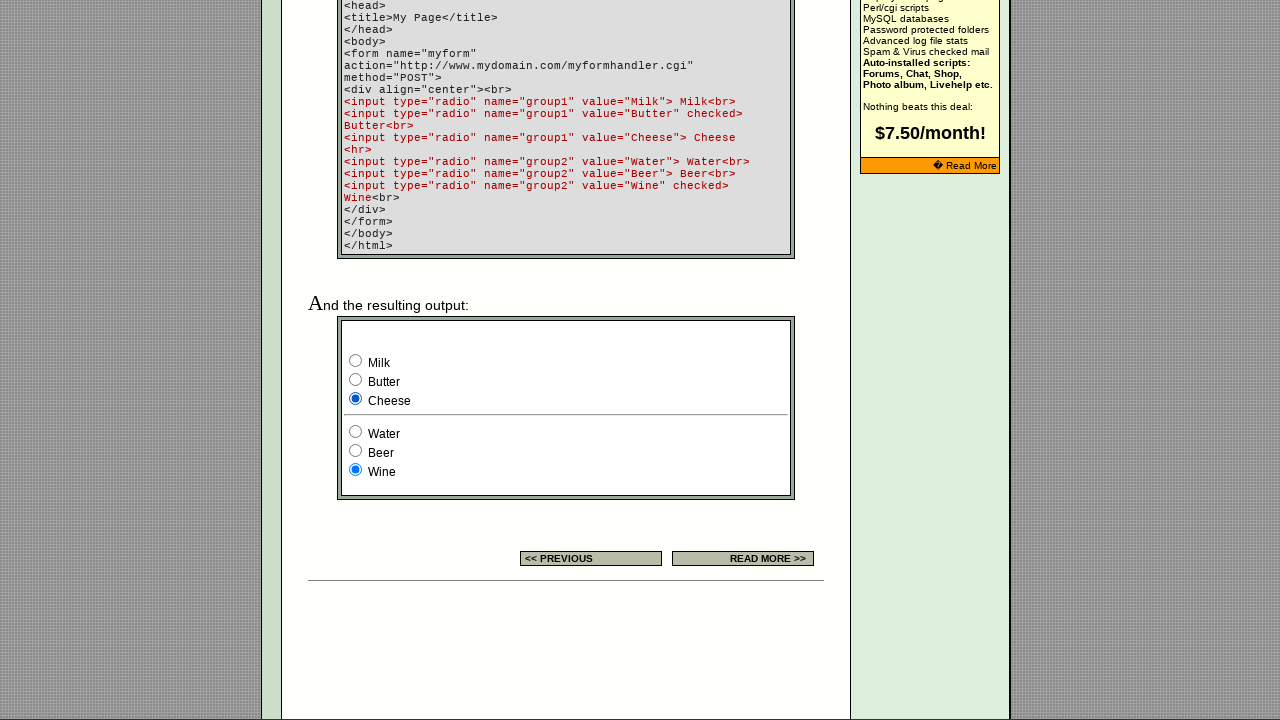